Tests key press detection by pressing the down arrow key and verifying the response

Starting URL: http://the-internet.herokuapp.com/key_presses

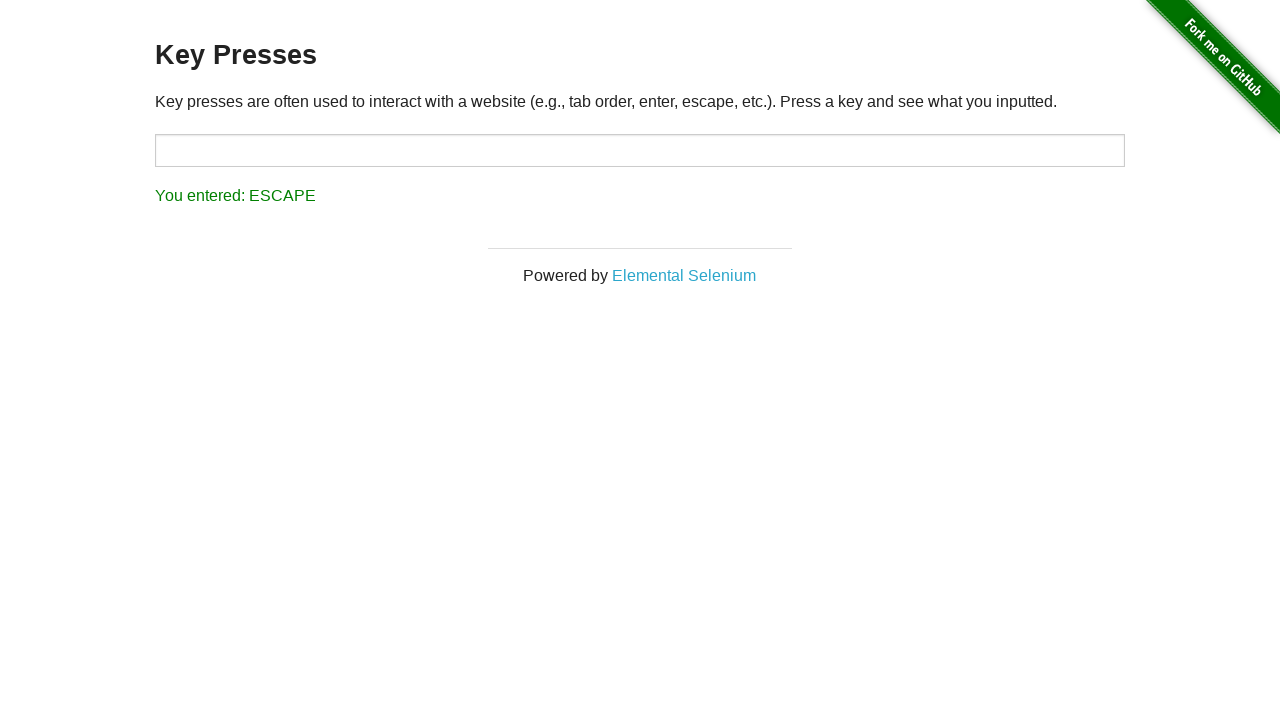

Clicked on the input field to focus it at (640, 150) on #target
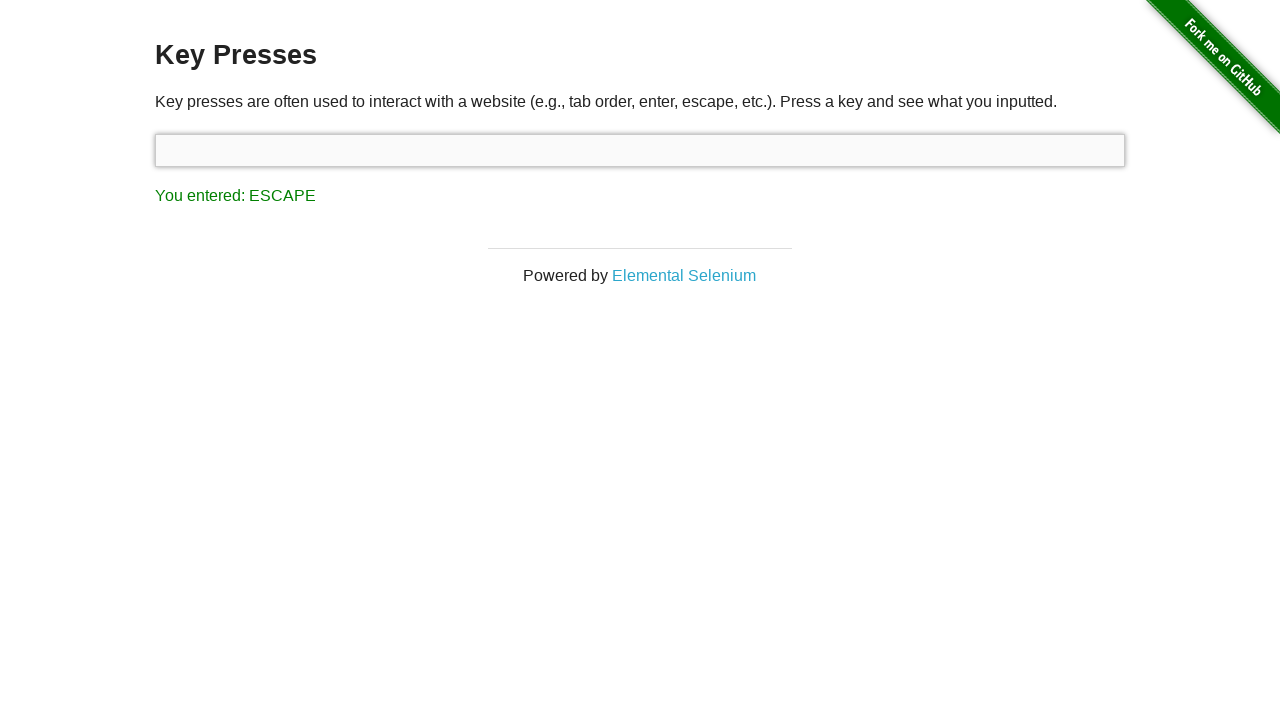

Pressed the down arrow key
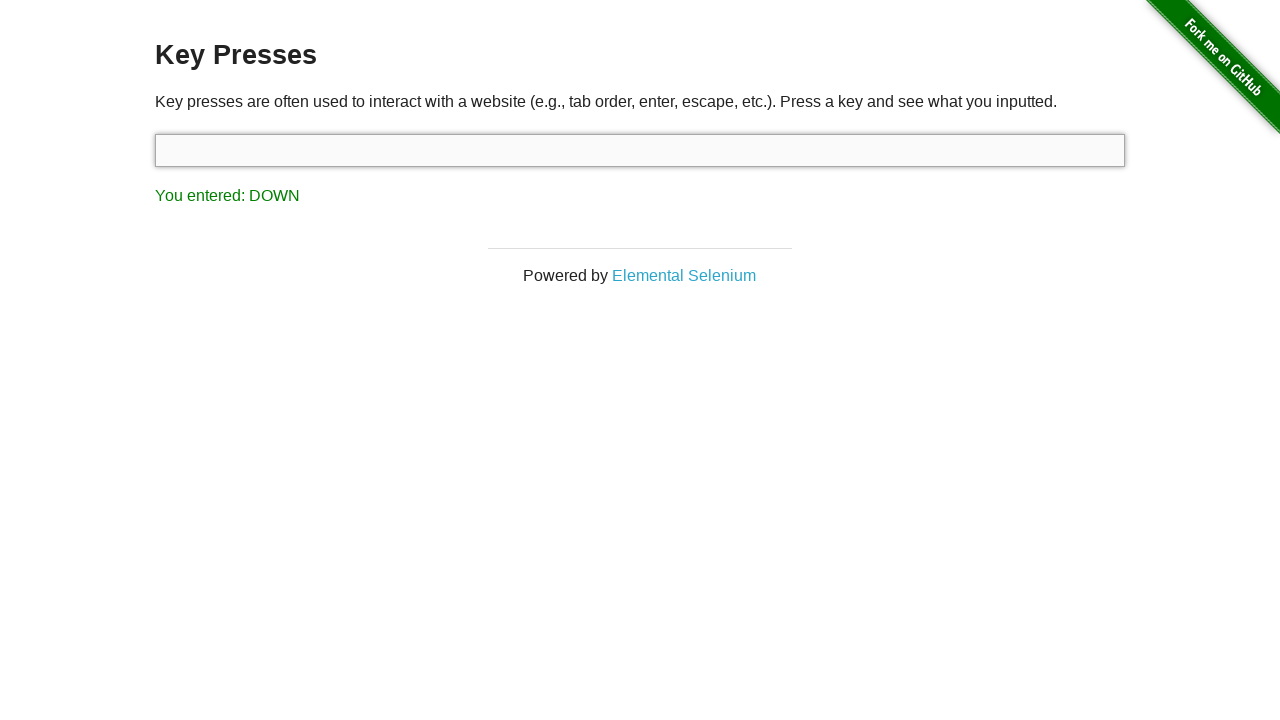

Verified key press response showing 'You entered: DOWN'
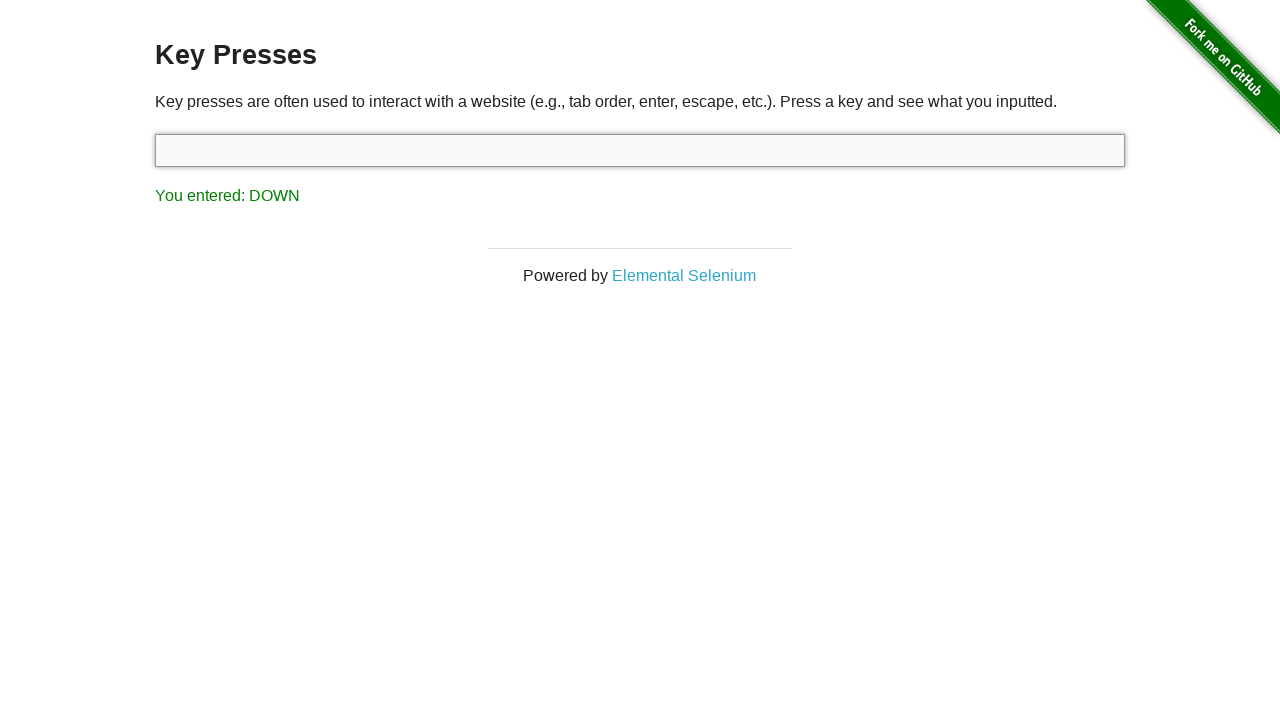

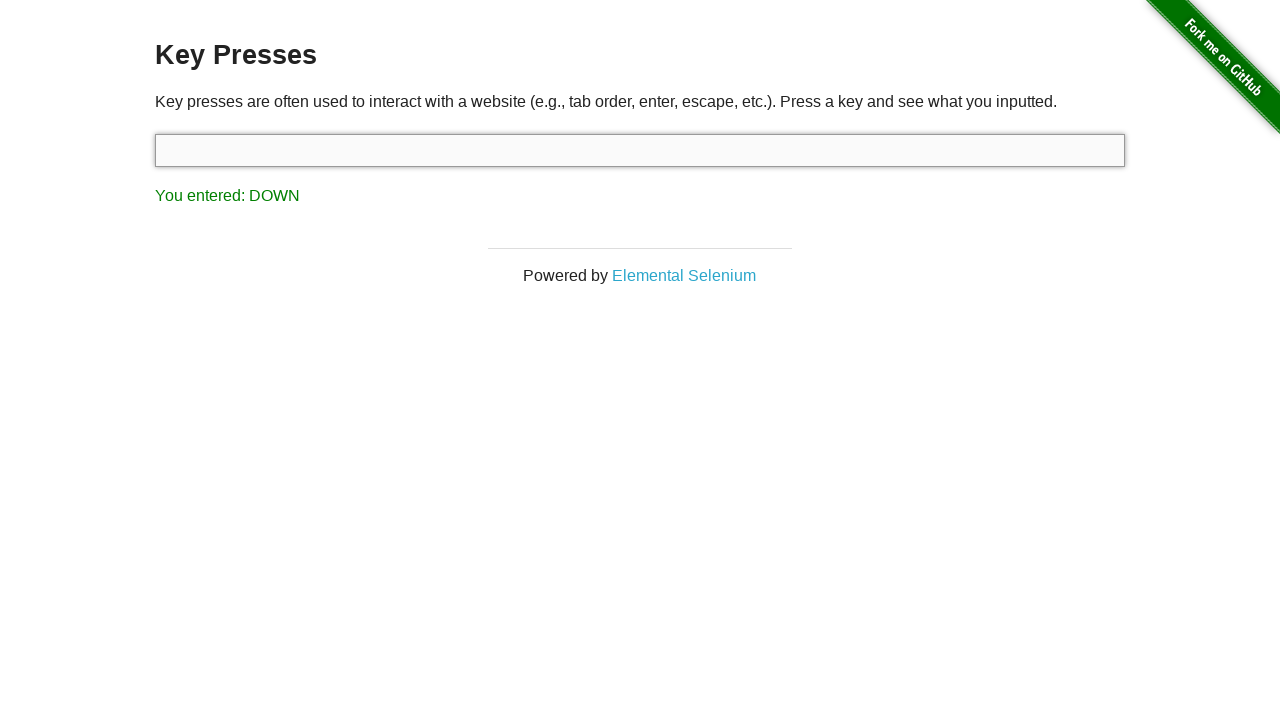